Navigates to OpenXCell website and verifies that links are present on the page

Starting URL: https://www.openxcell.com

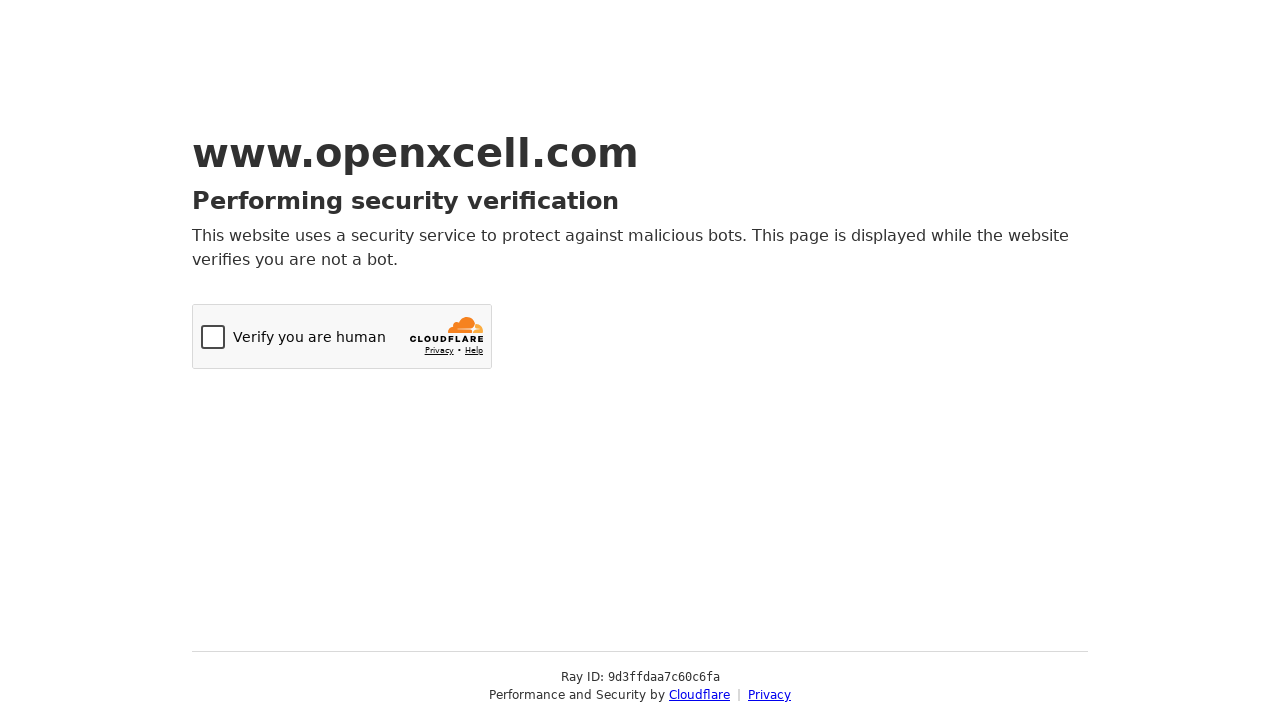

Navigated to OpenXCell website
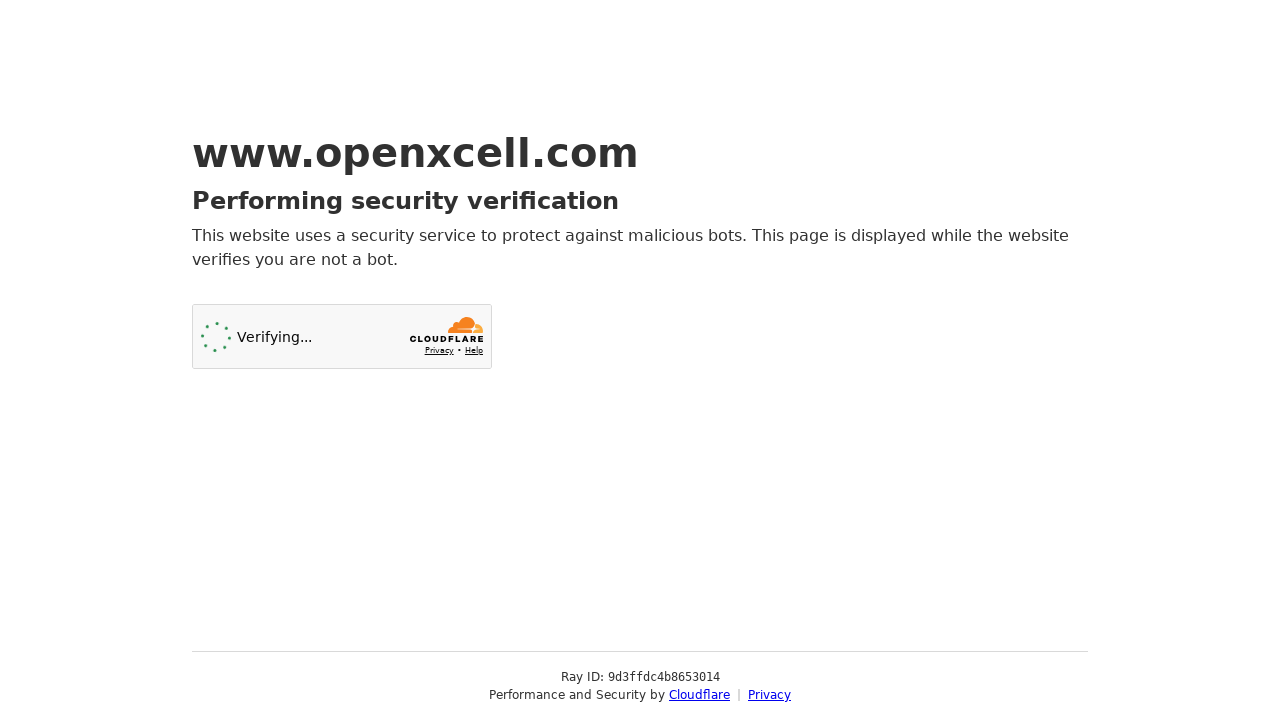

Page loaded and link elements are present
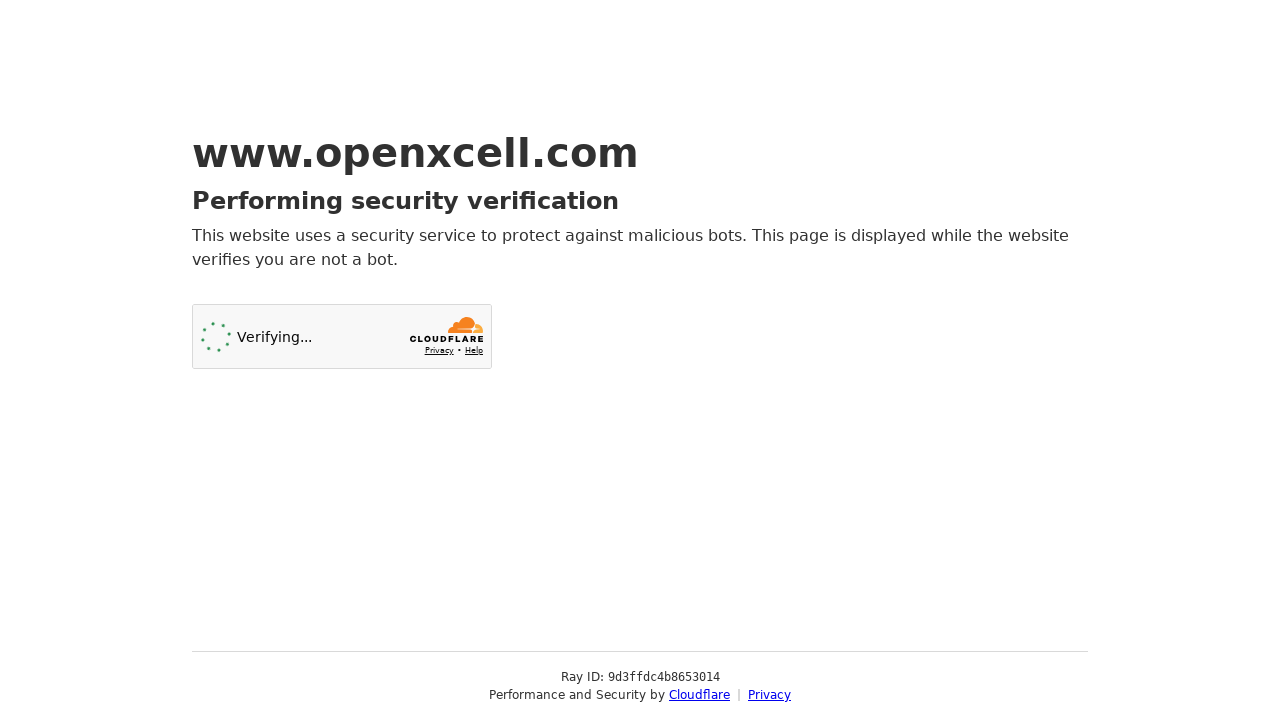

Retrieved all links from the page - found 2 links
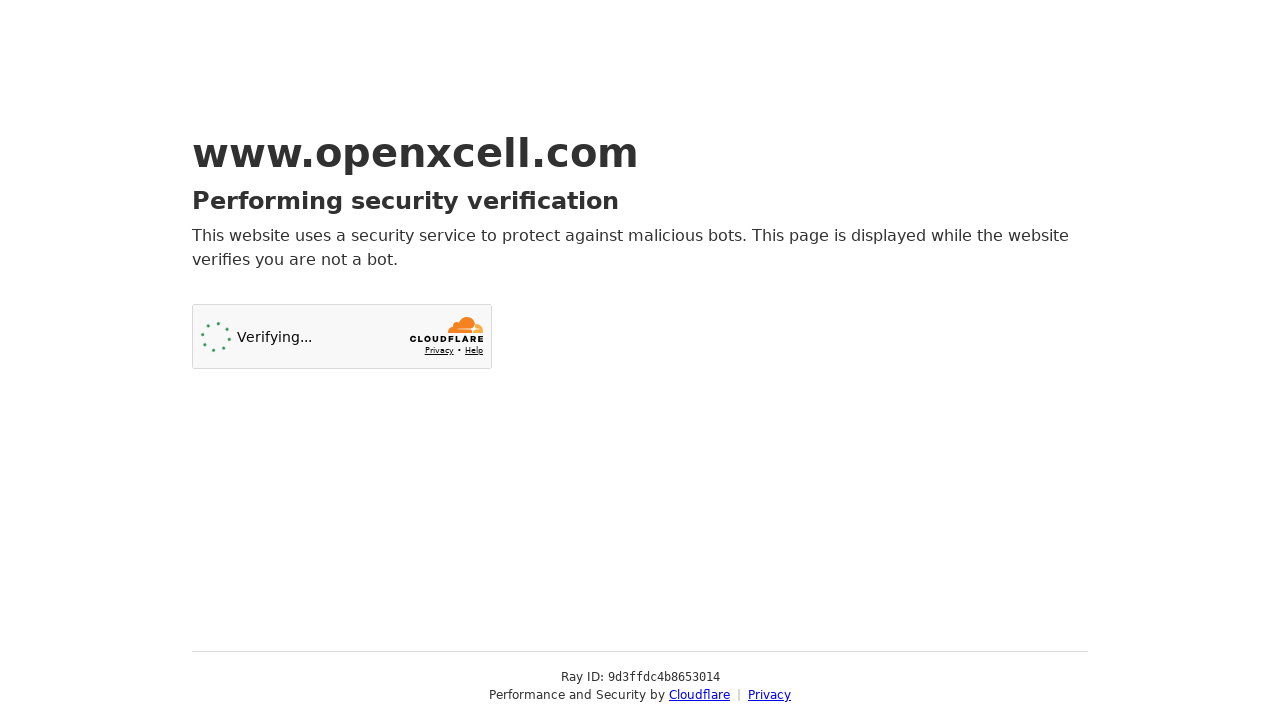

Verified that multiple links exist on the page
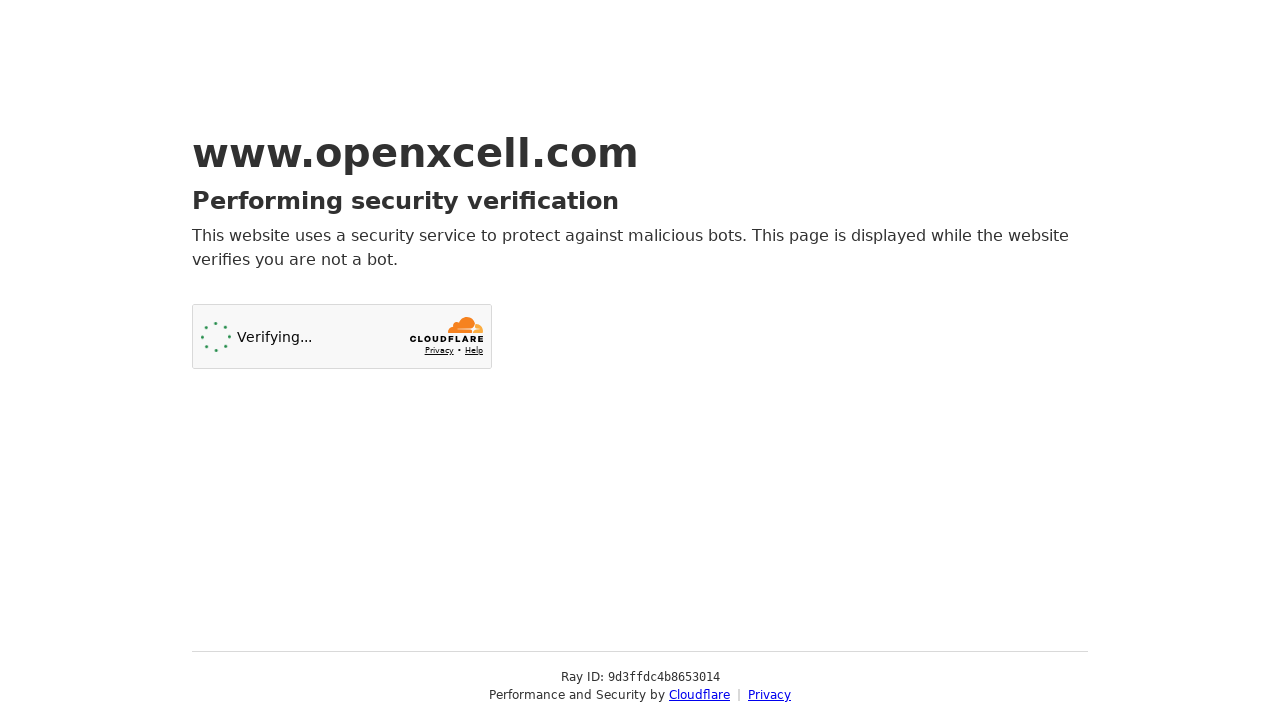

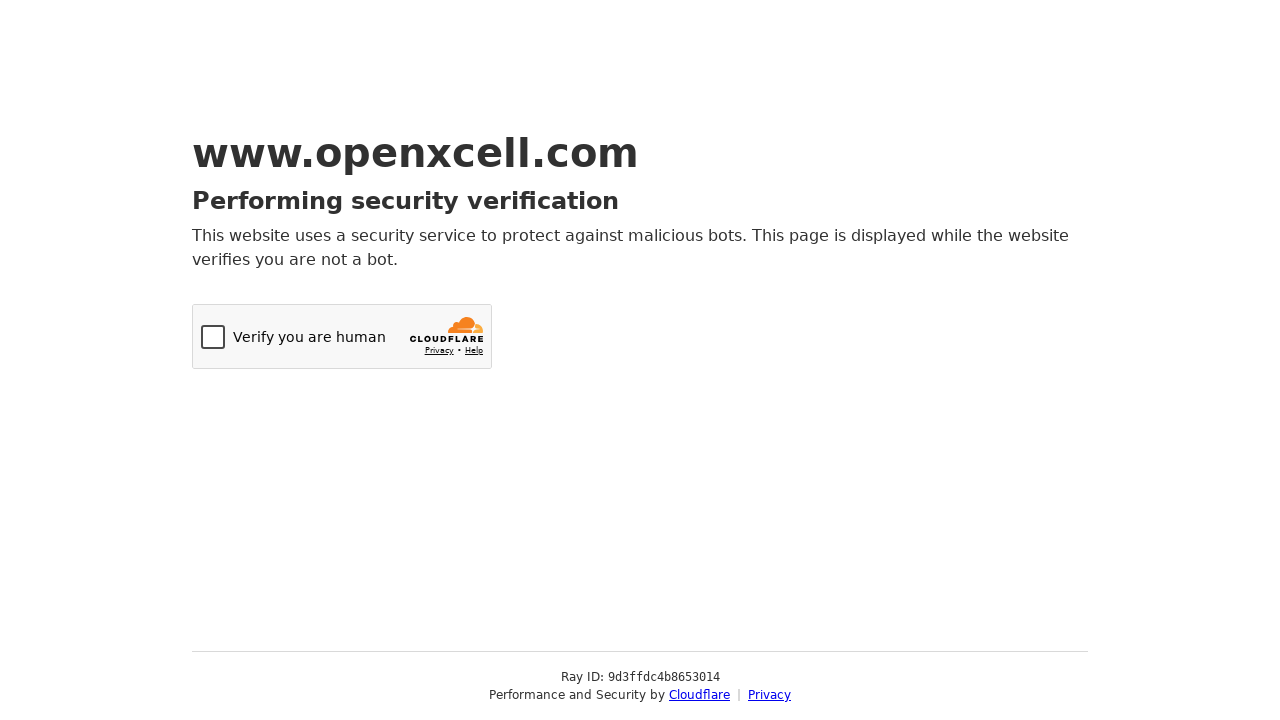